Tests basic browser navigation by opening the Maven Repository homepage multiple times in a loop, maximizing the window each time.

Starting URL: https://mvnrepository.com/

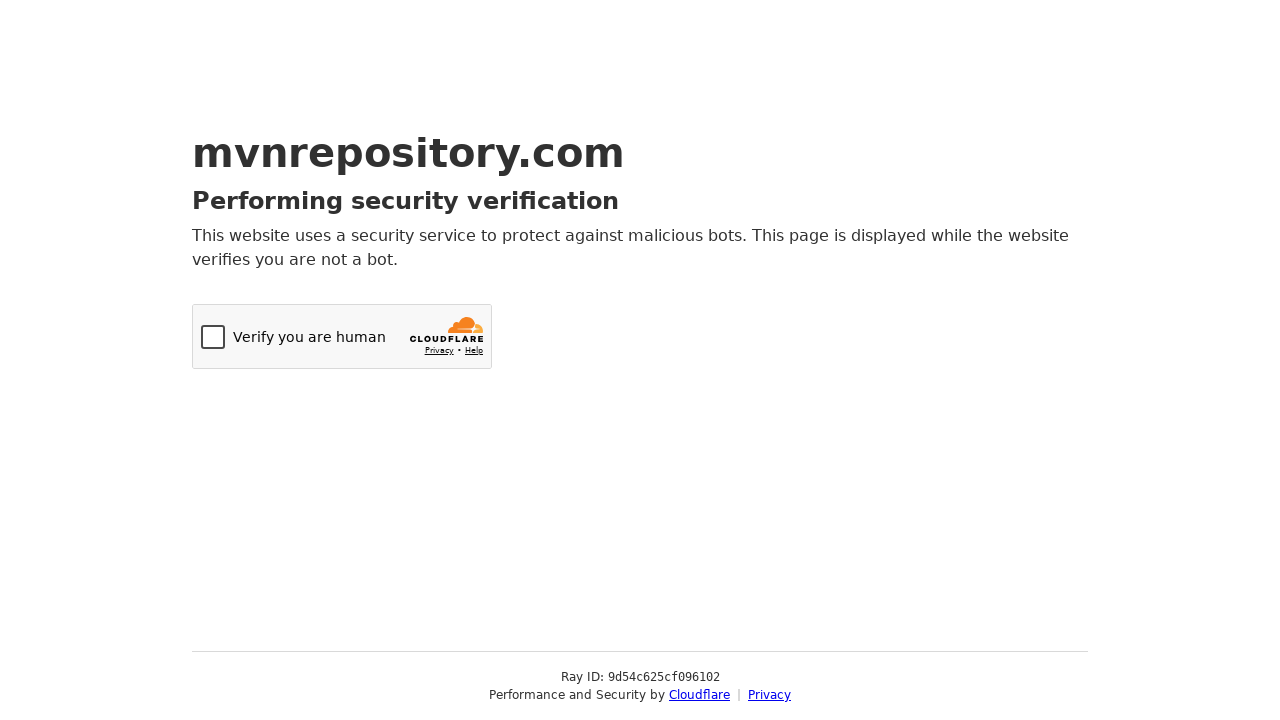

Waited for Maven Repository homepage to load (Iteration 1)
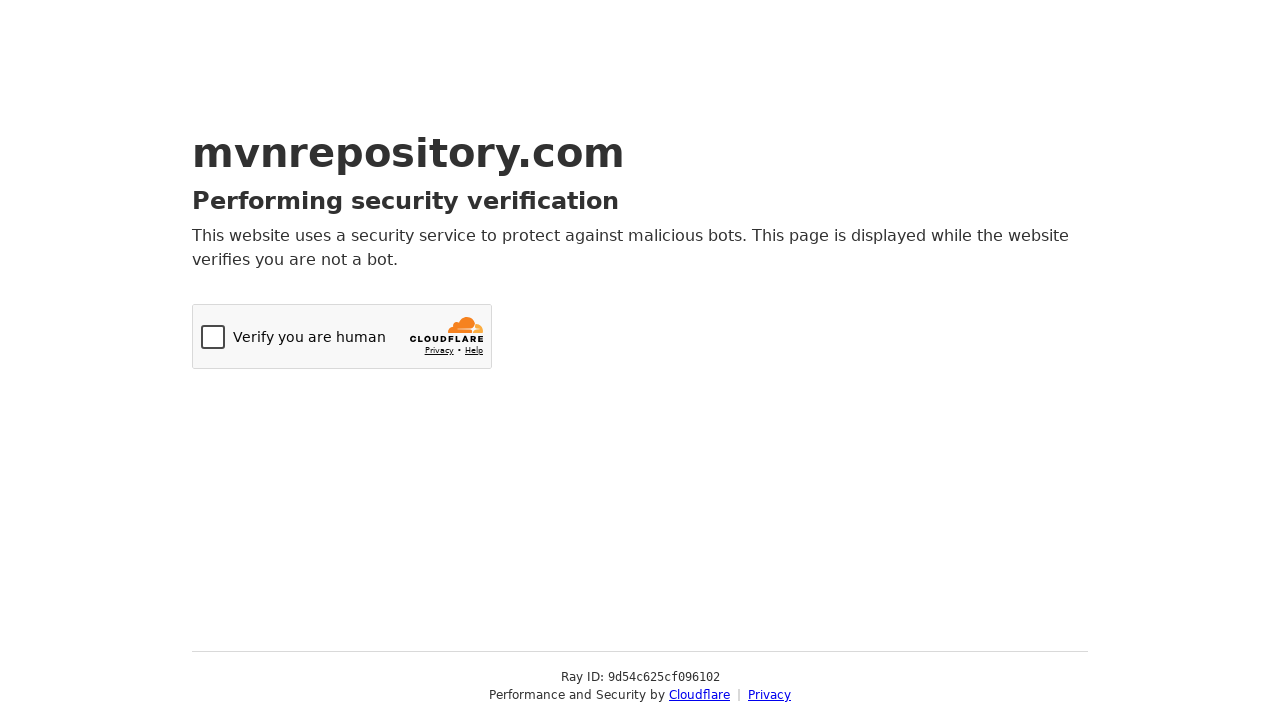

Navigated to Maven Repository homepage (Iteration 2)
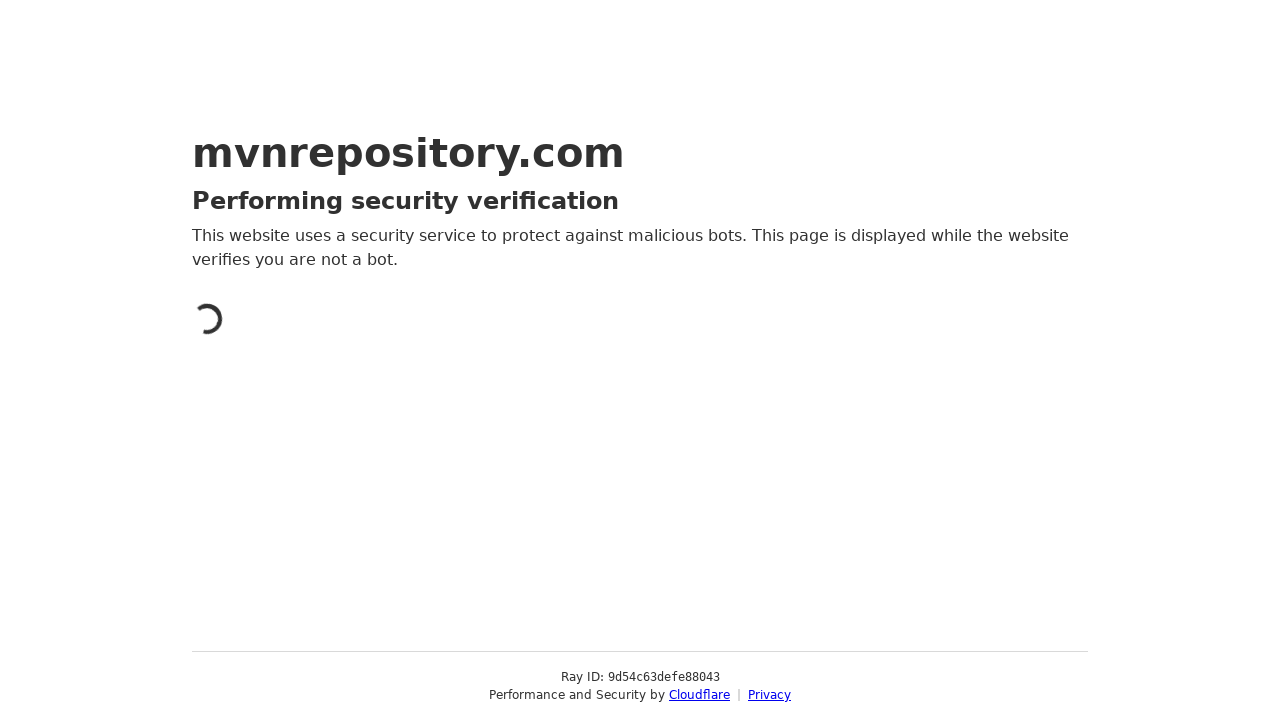

Waited for Maven Repository homepage to load (Iteration 2)
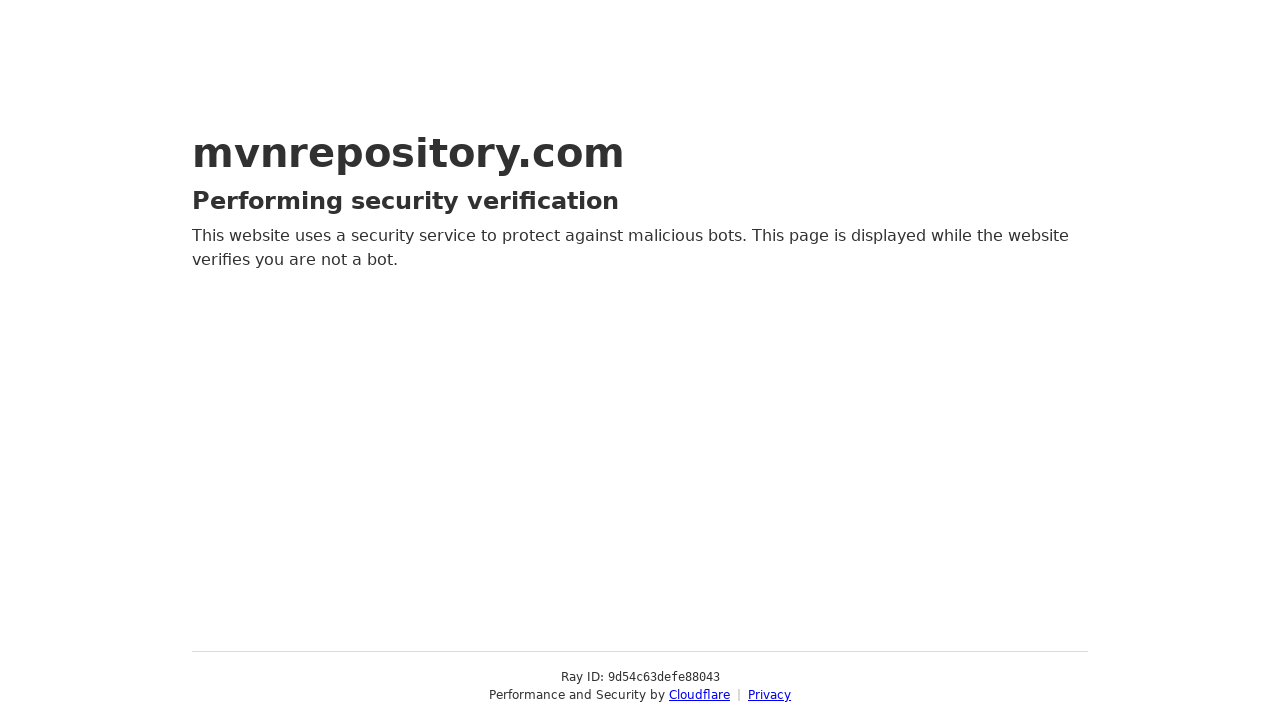

Navigated to Maven Repository homepage (Iteration 3)
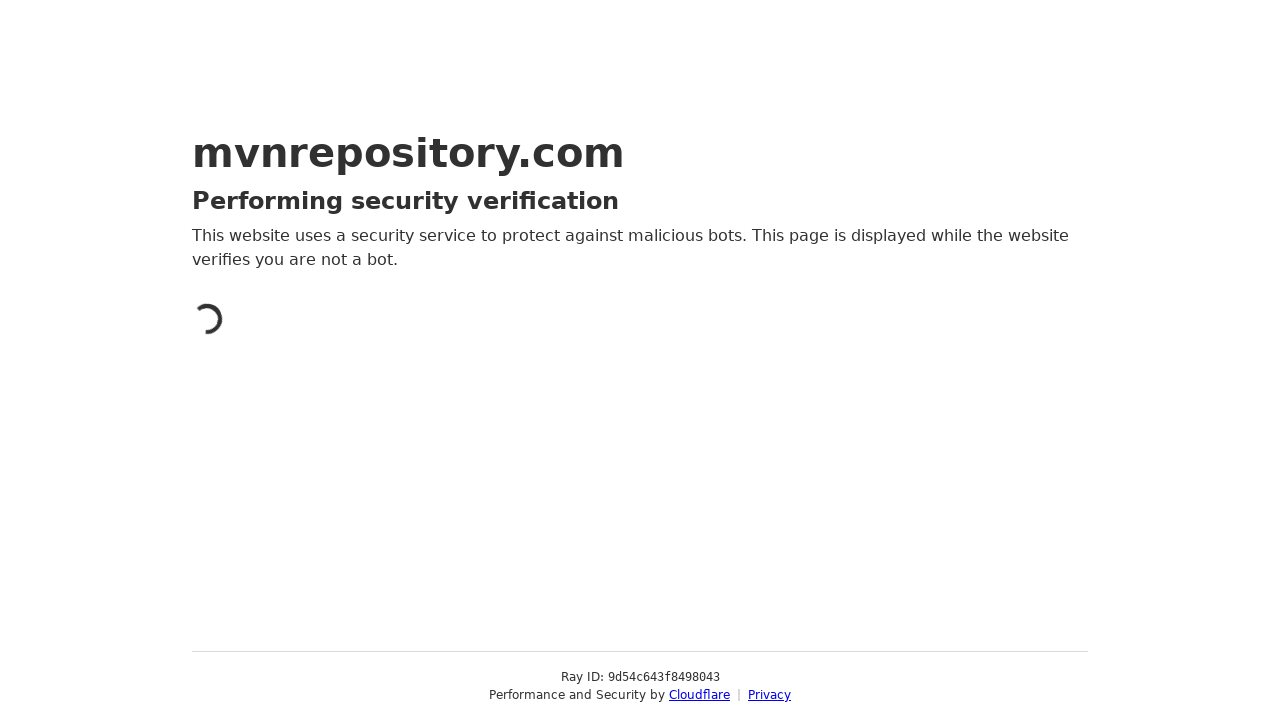

Waited for Maven Repository homepage to load (Iteration 3)
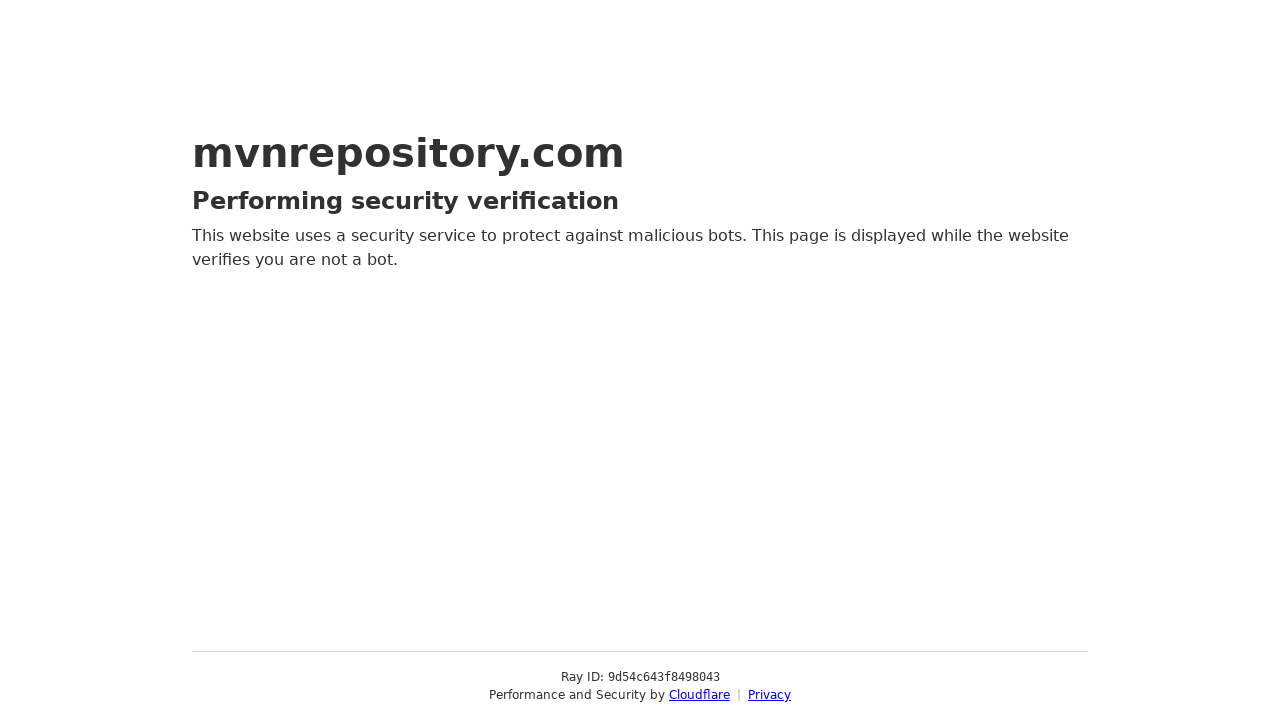

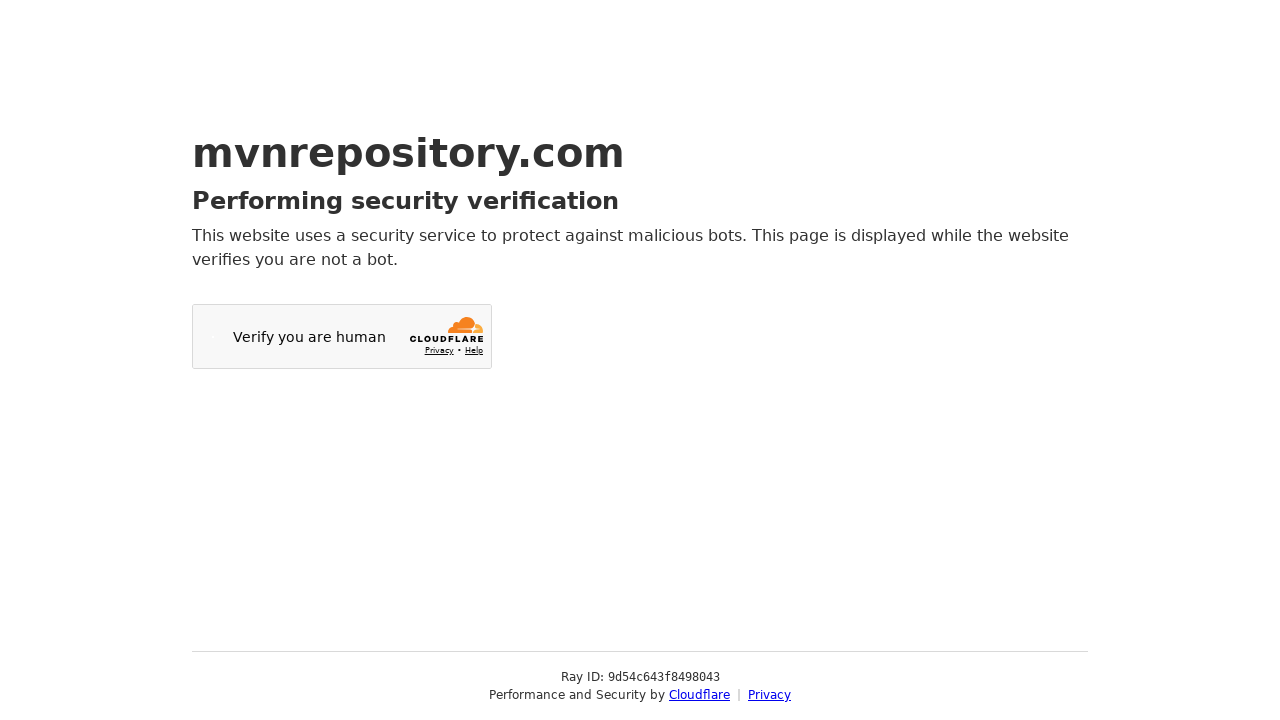